Tests the double click functionality on the Buttons page and verifies the success message

Starting URL: https://demoqa.com/

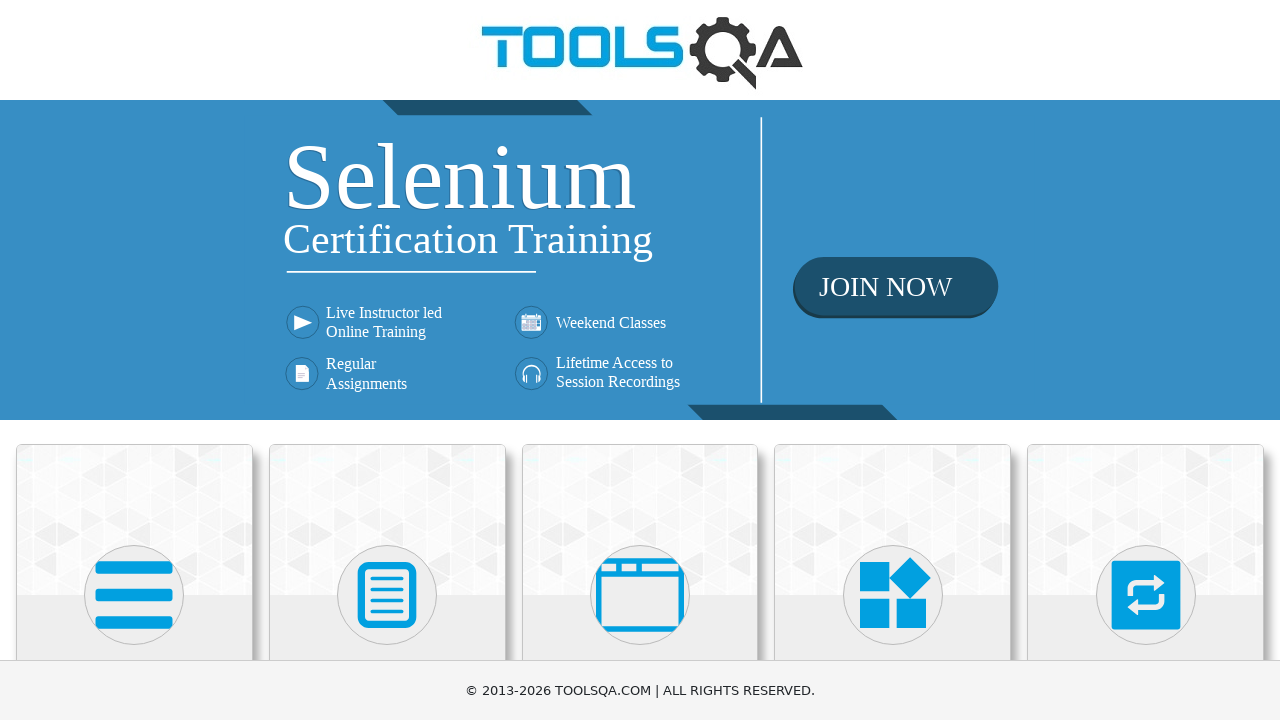

Clicked on Elements section avatar image at (134, 595) on .avatar.mx-auto.white
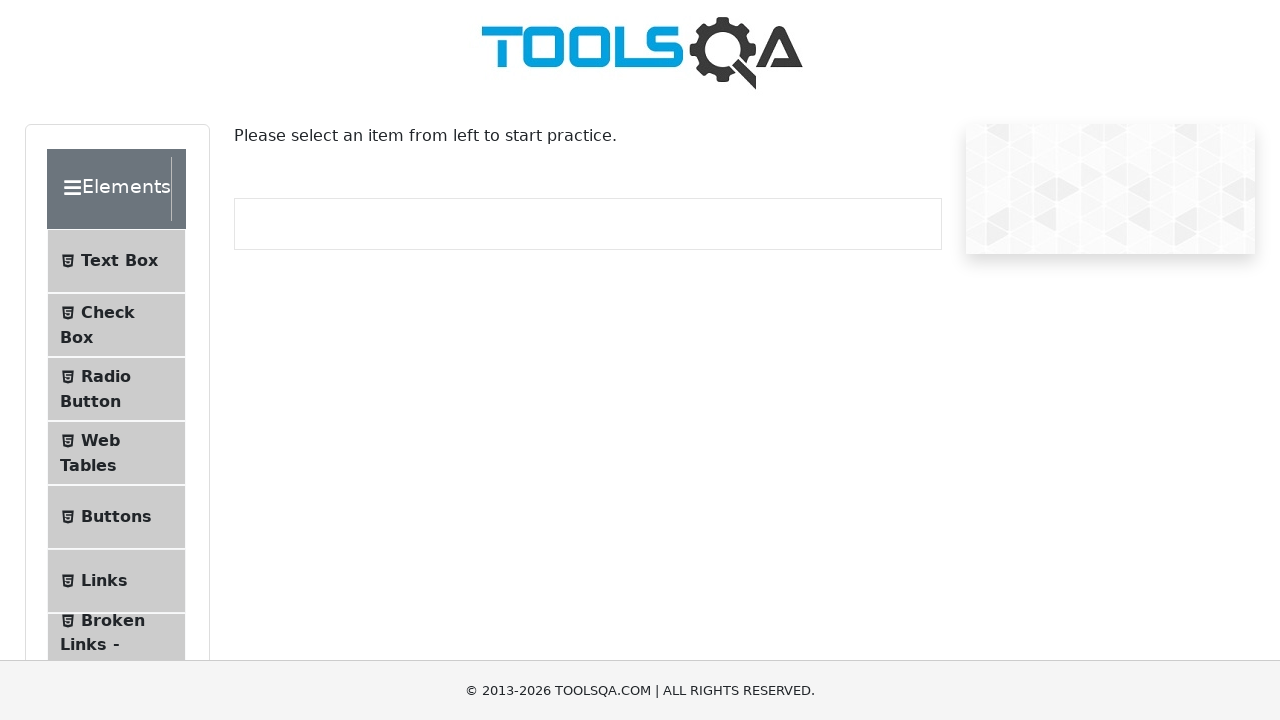

Clicked on Buttons navigation item at (116, 517) on xpath=//span[text()='Buttons']
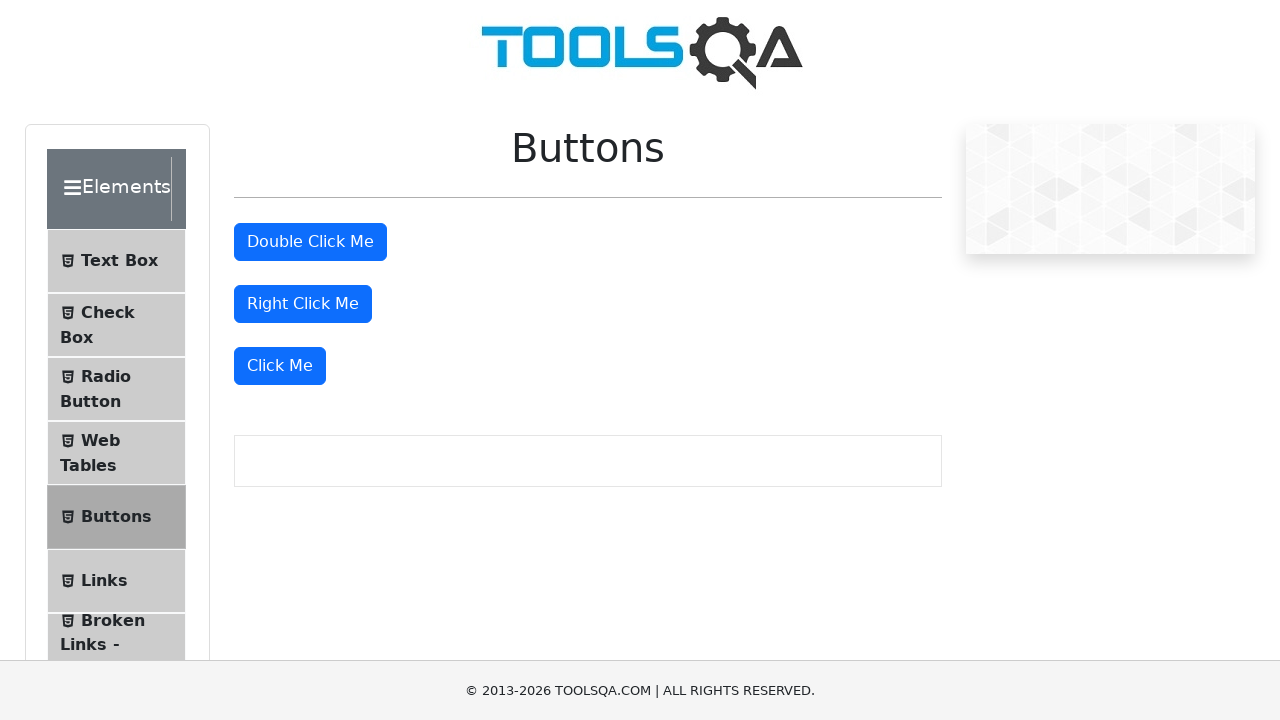

Double clicked on 'Double Click Me' button at (310, 242) on xpath=//button[text()='Double Click Me']
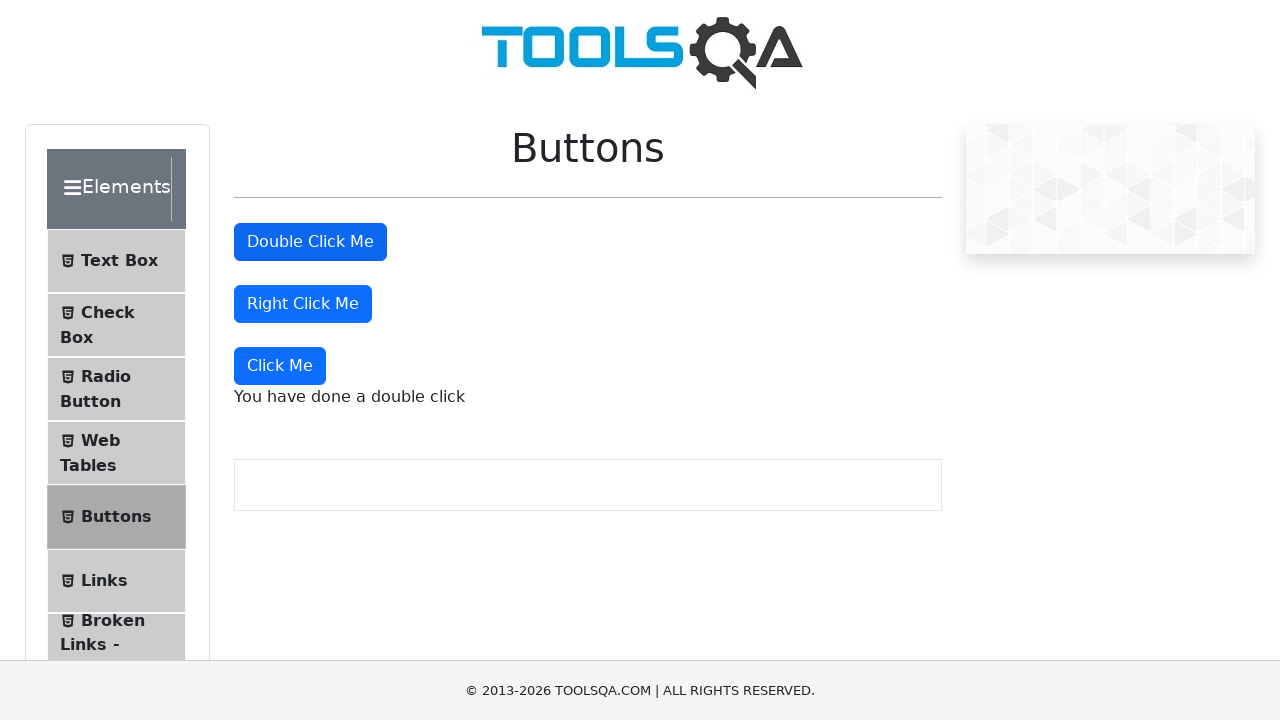

Waited for double click success message to appear
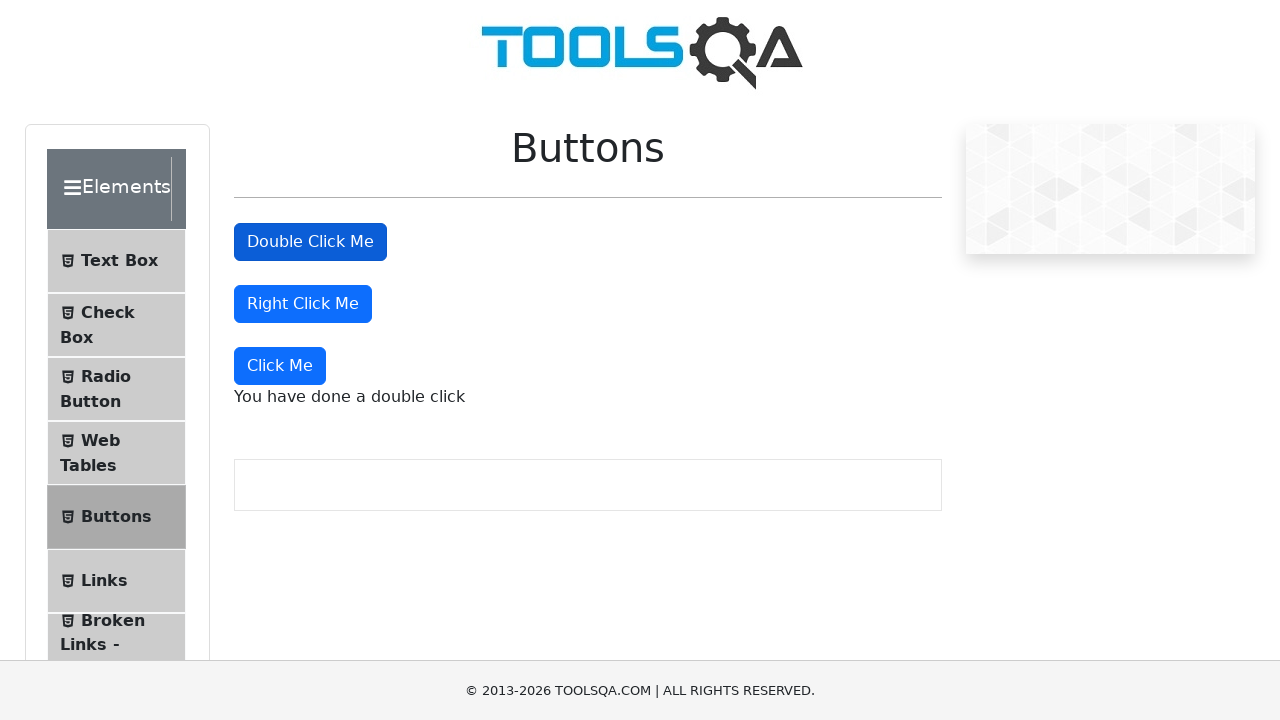

Located double click success message element
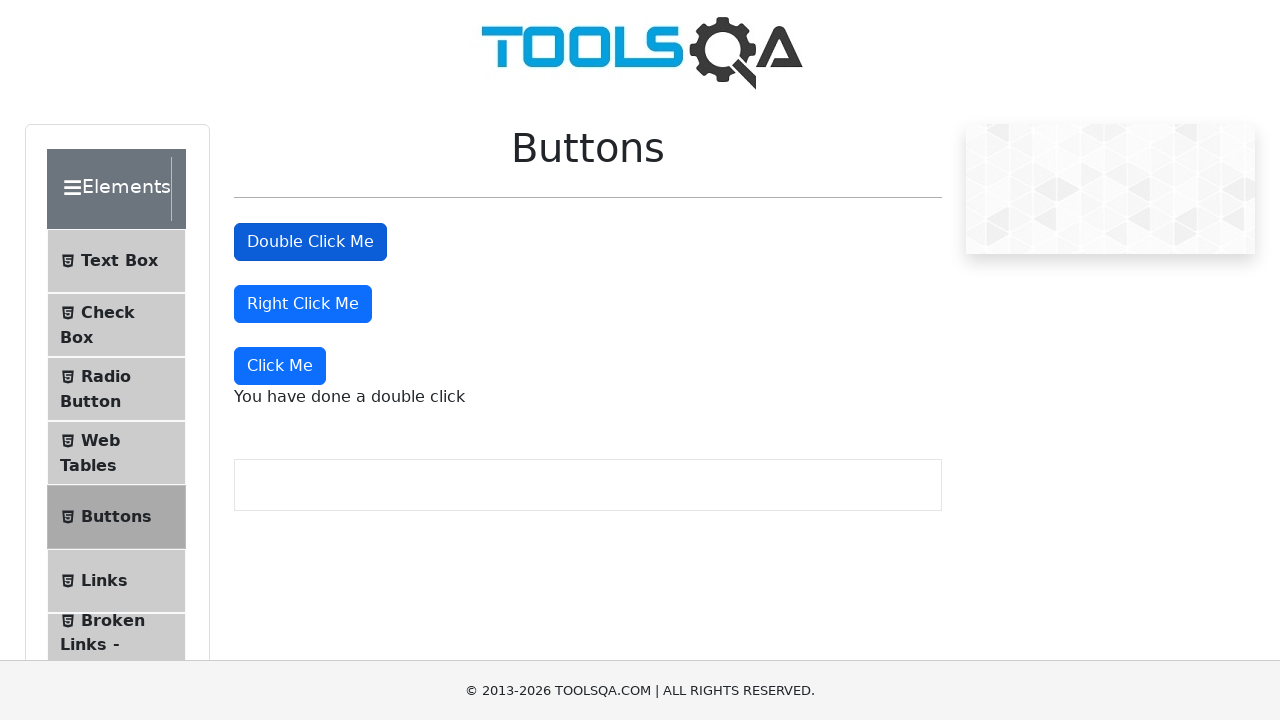

Verified double click success message contains expected text
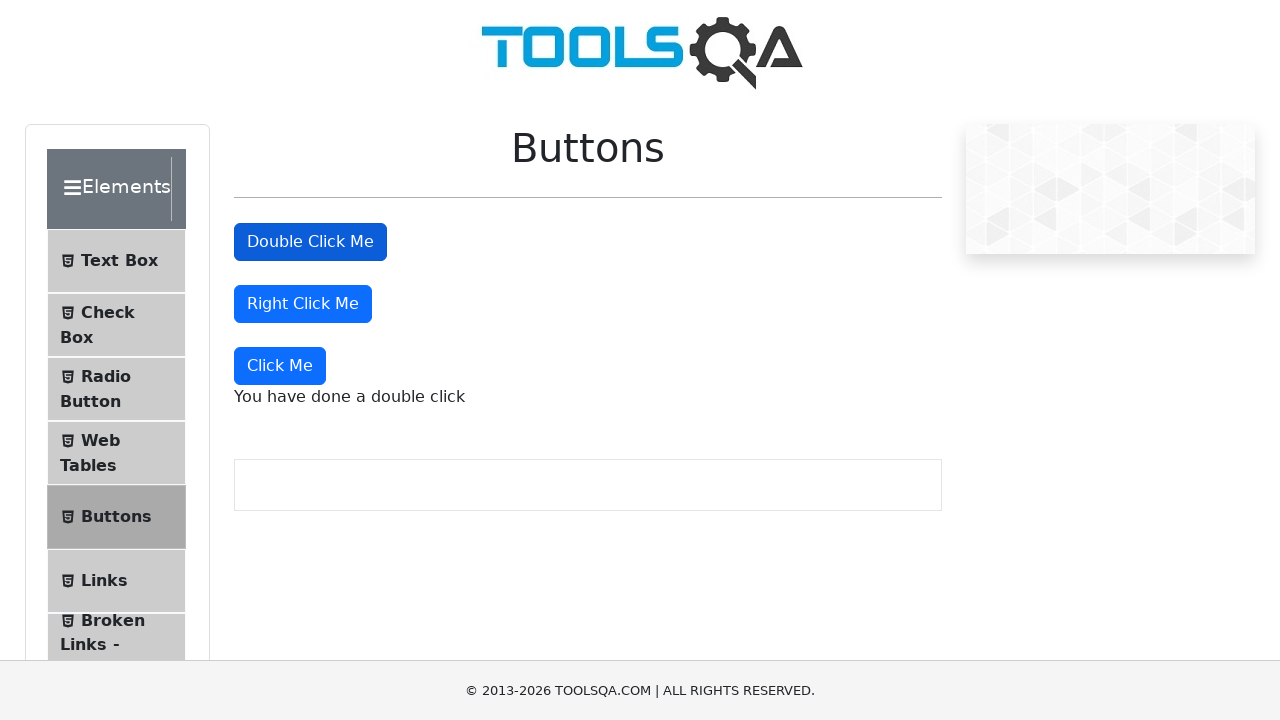

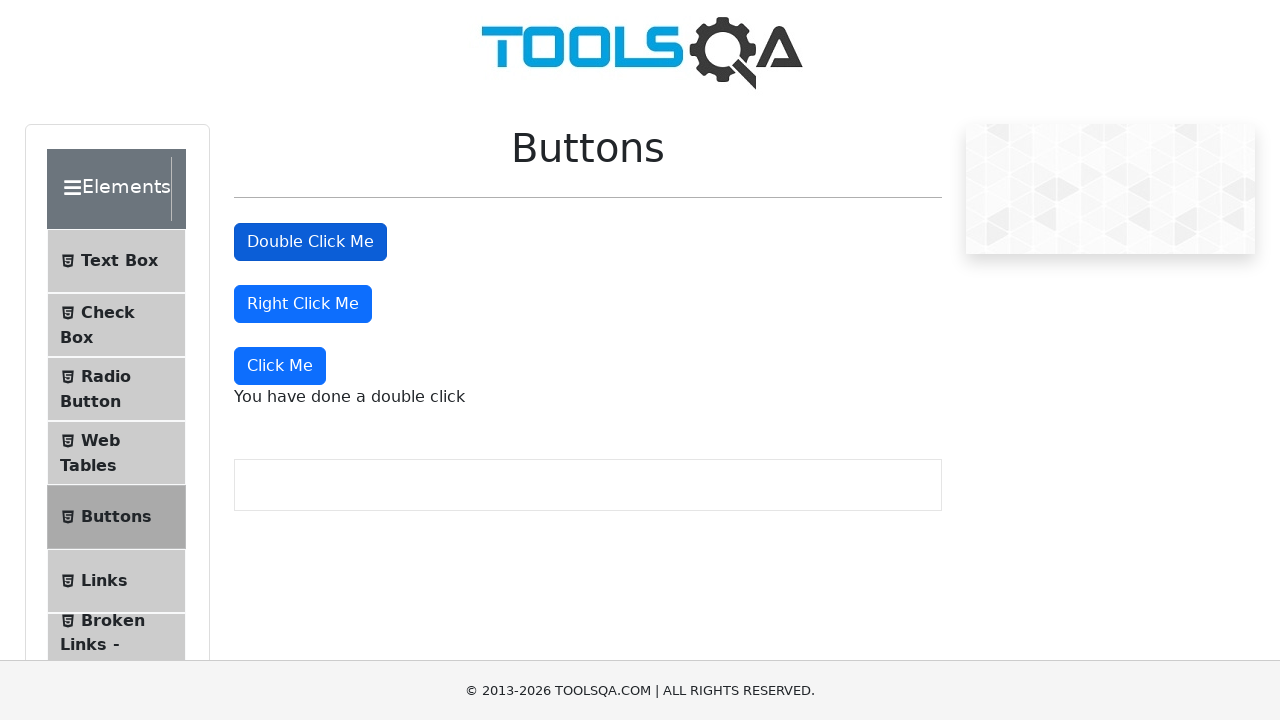